Tests JavaScript alert handling by clicking a button that triggers an alert popup and then accepting the alert dialog.

Starting URL: https://omayo.blogspot.com/

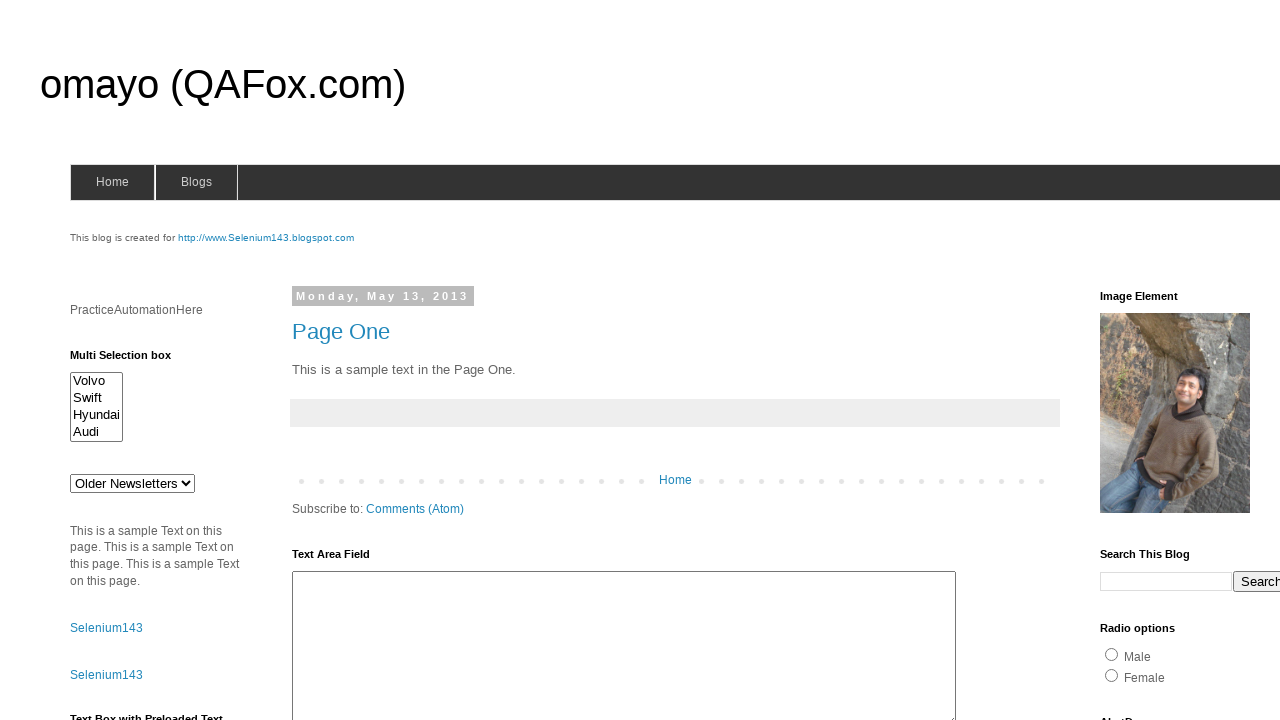

Clicked button to trigger JavaScript alert popup at (1154, 361) on input[value='ClickToGetAlert']
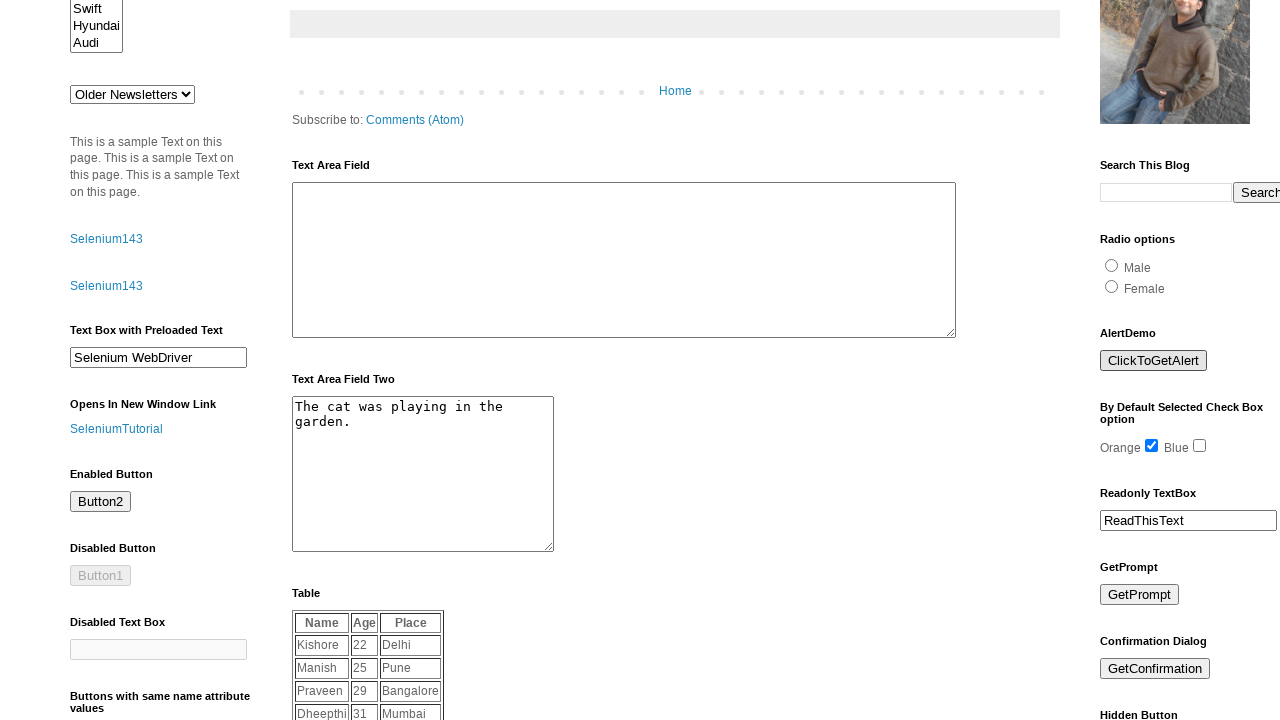

Set up dialog handler to accept alert
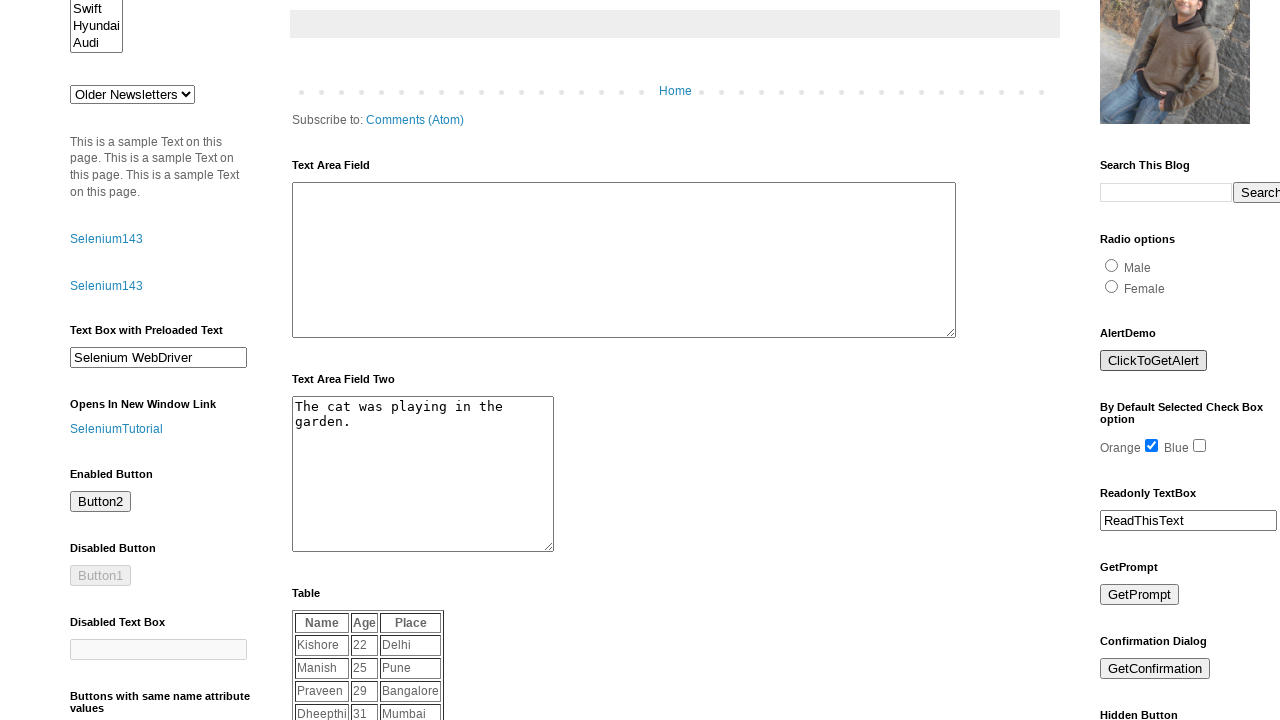

Clicked button again to trigger alert and accept it via dialog handler at (1154, 361) on input[value='ClickToGetAlert']
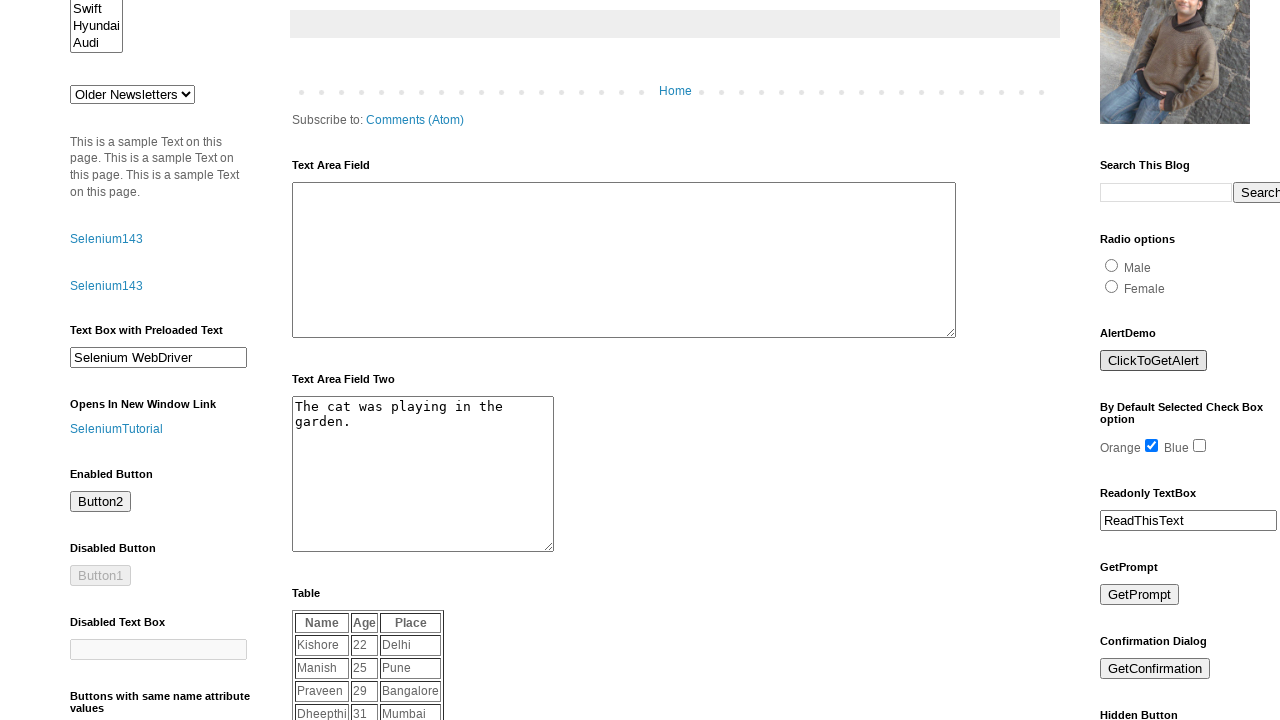

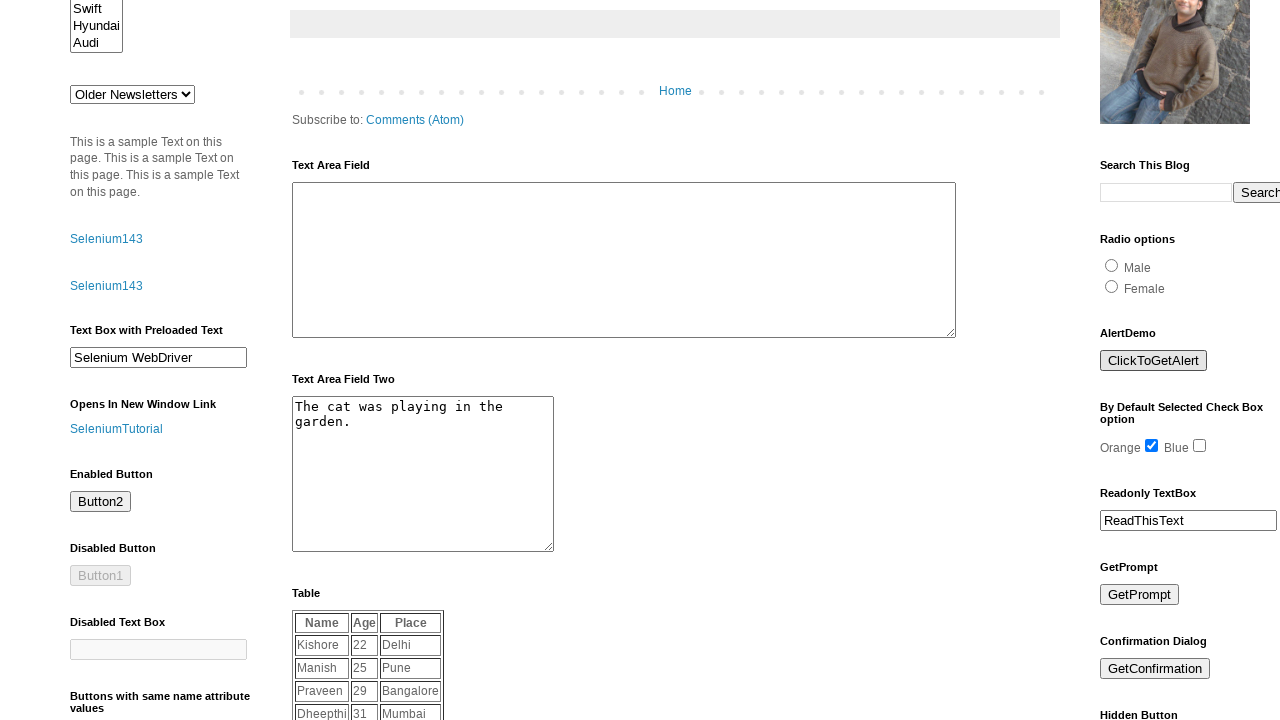